Tests modal functionality by clicking a button to open a modal dialog and then closing it using JavaScript execution

Starting URL: https://formy-project.herokuapp.com/modal

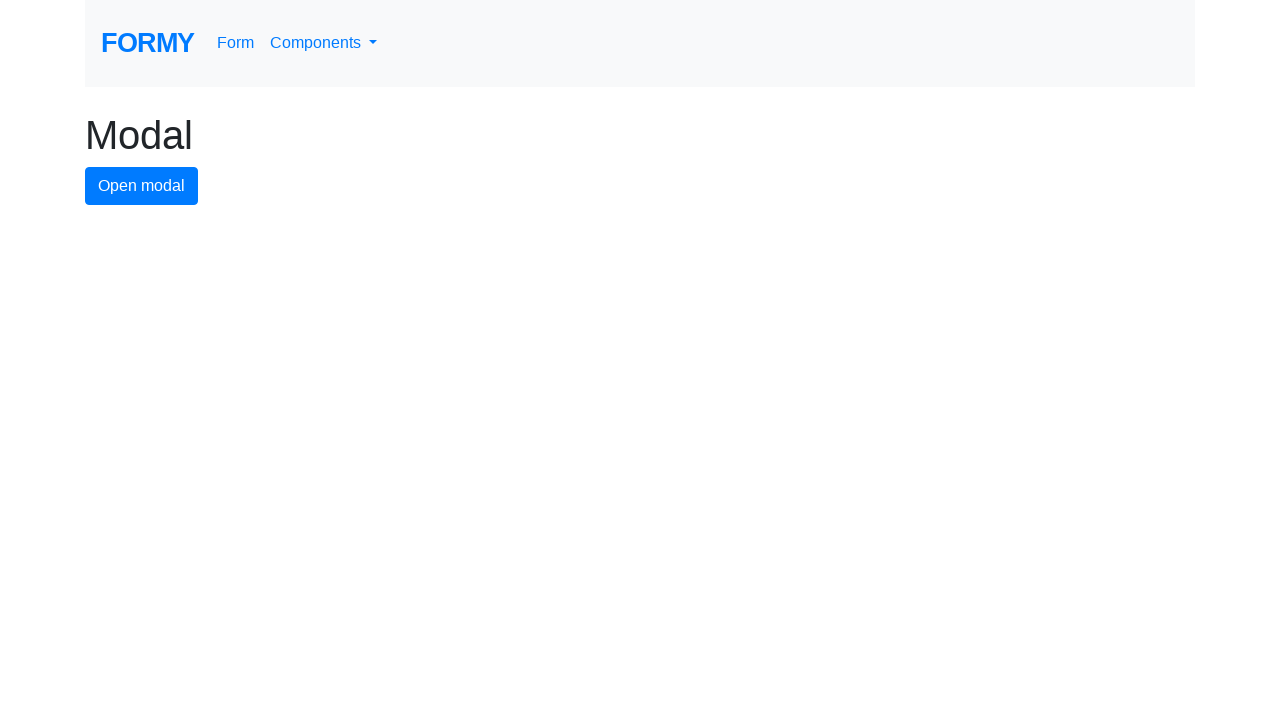

Clicked modal button to open the modal dialog at (142, 186) on #modal-button
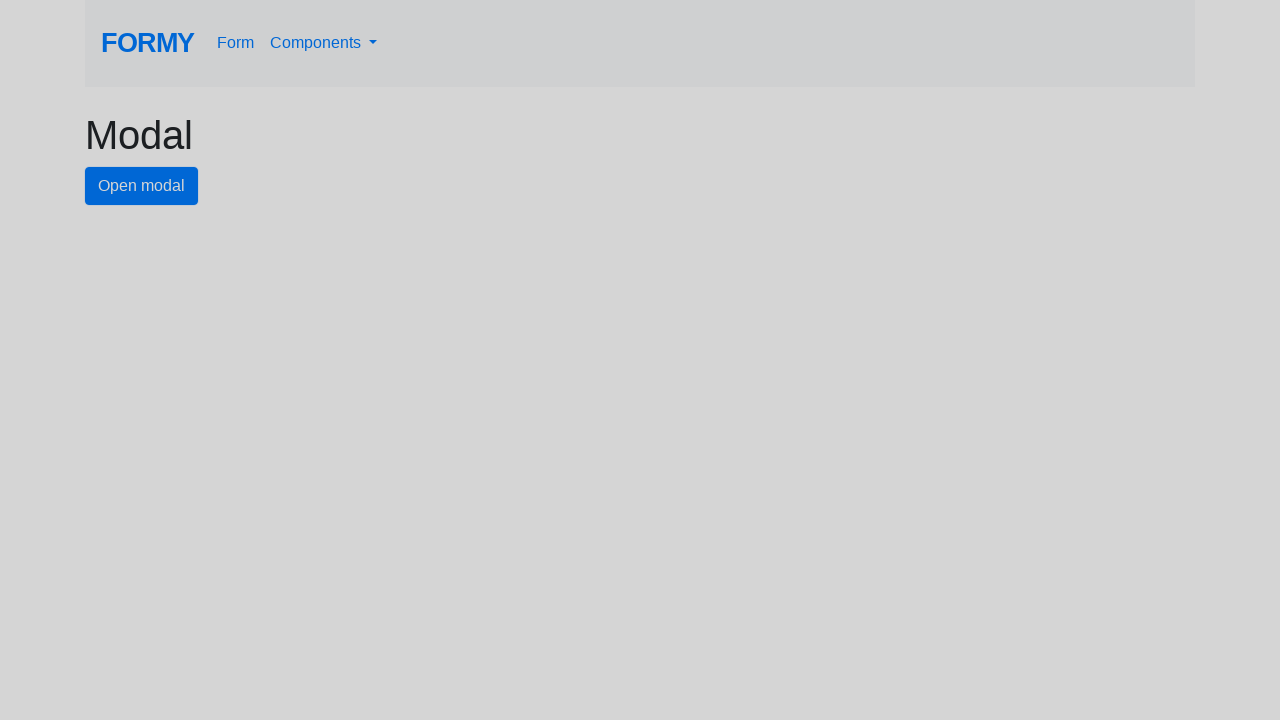

Close button appeared in the modal
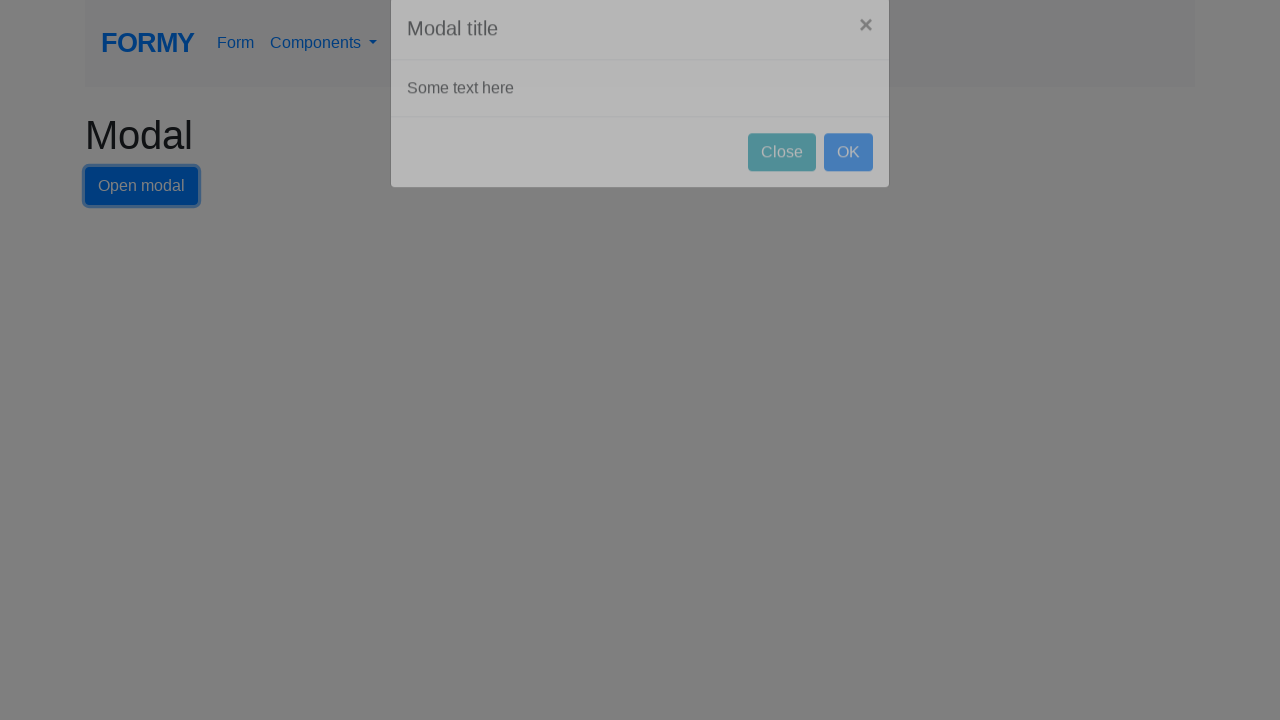

Executed JavaScript to click the close button and close the modal
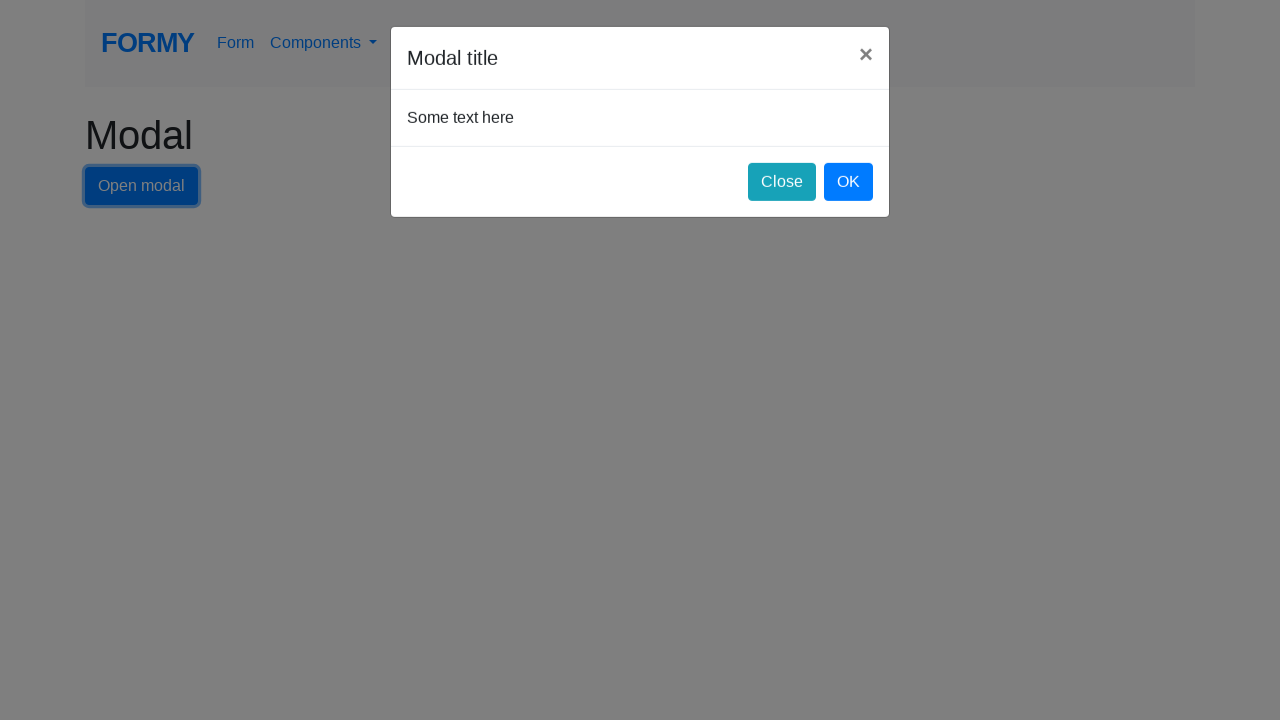

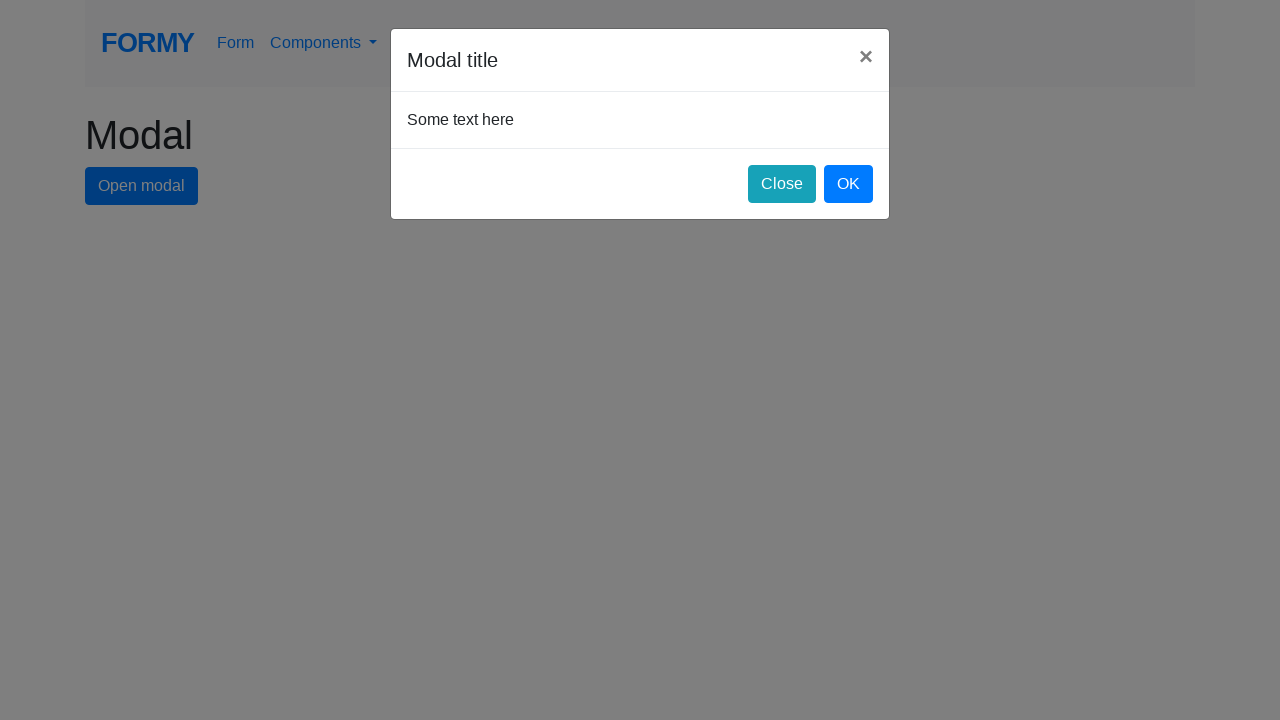